Tests checkbox functionality by selecting checkboxes if they are not already selected and verifying the selection state

Starting URL: https://testcenter.techproeducation.com/index.php?page=checkboxes

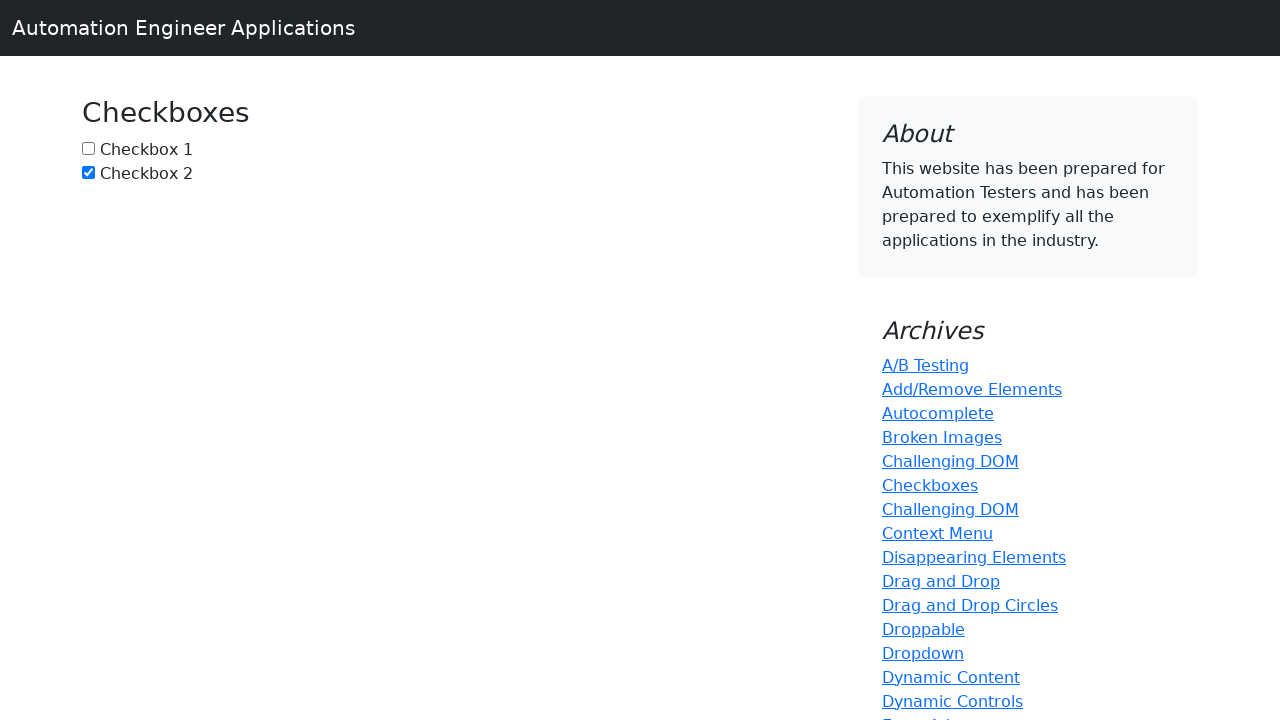

Located checkbox1 element by name attribute
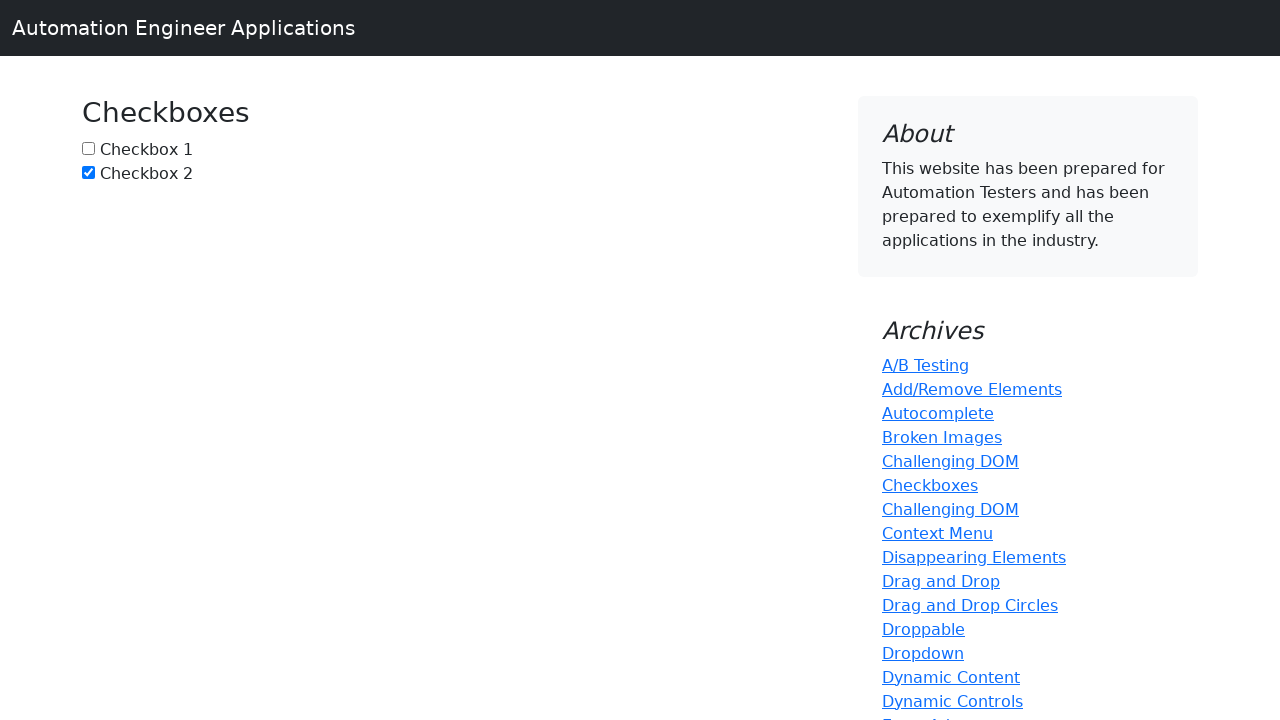

Located checkbox2 element by id attribute
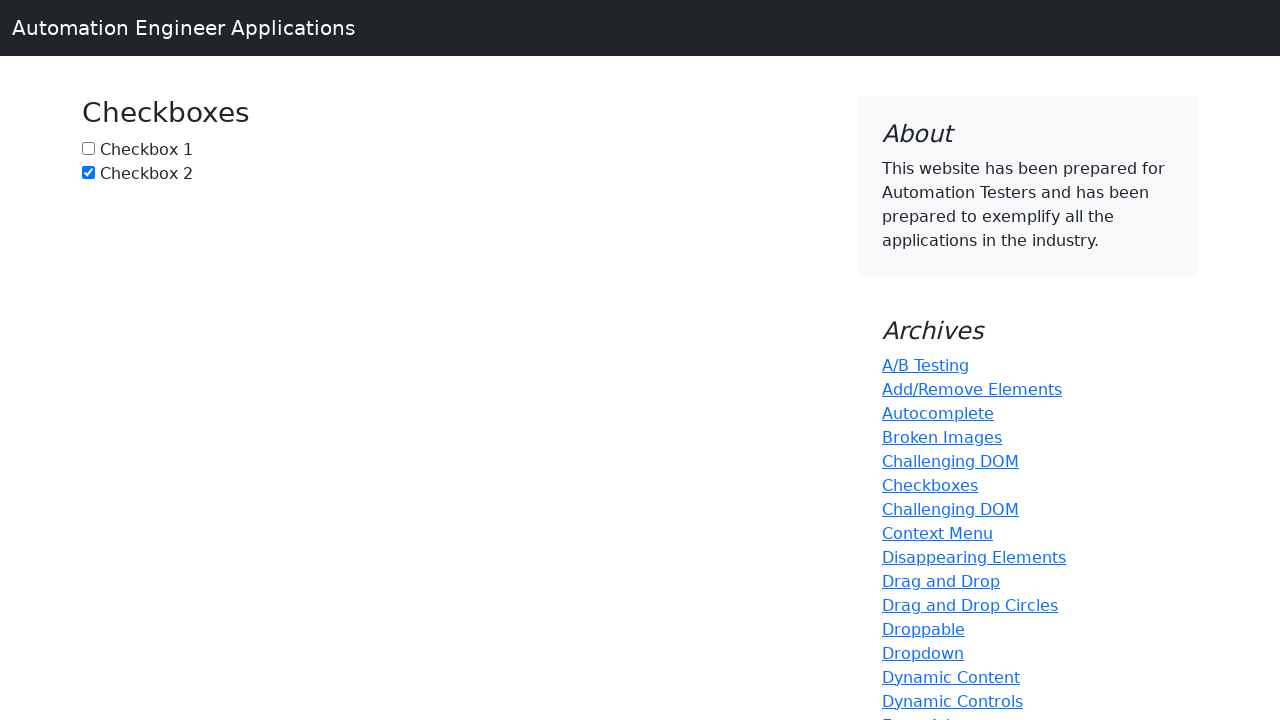

Checkbox1 was not checked, clicked to select it at (88, 148) on input[name='checkbox1']
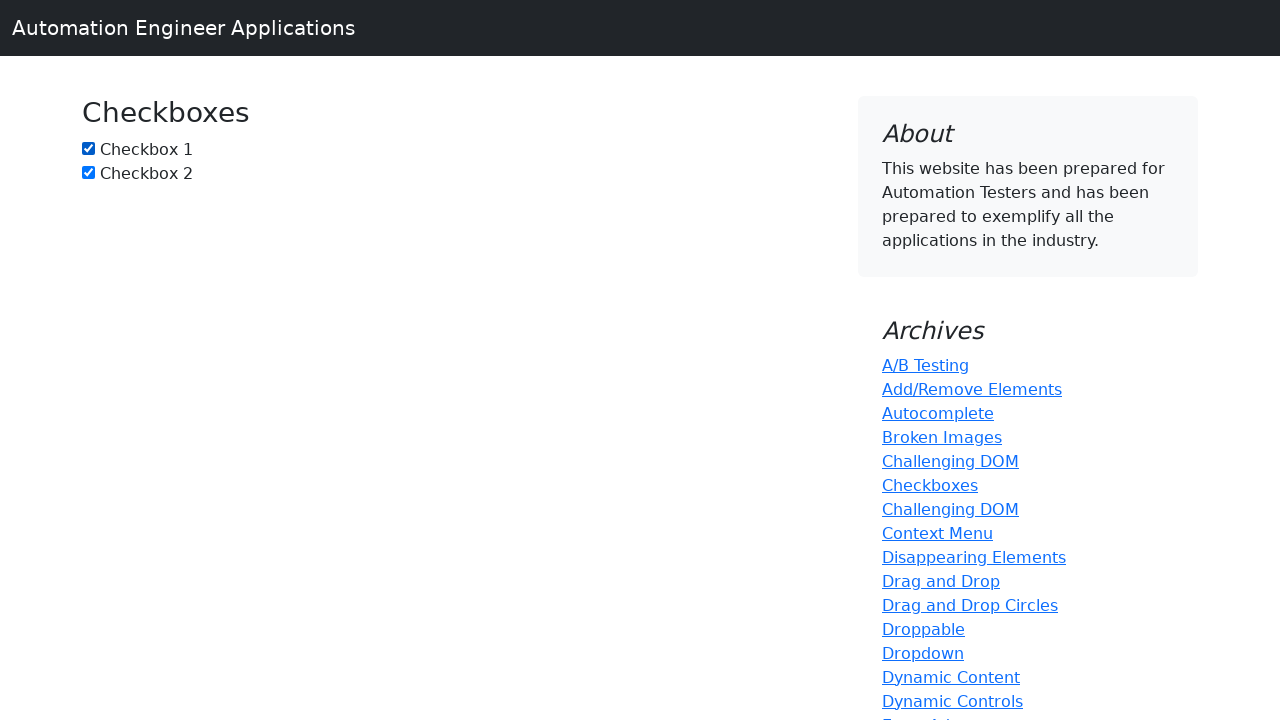

Checkbox2 was already checked, no action needed
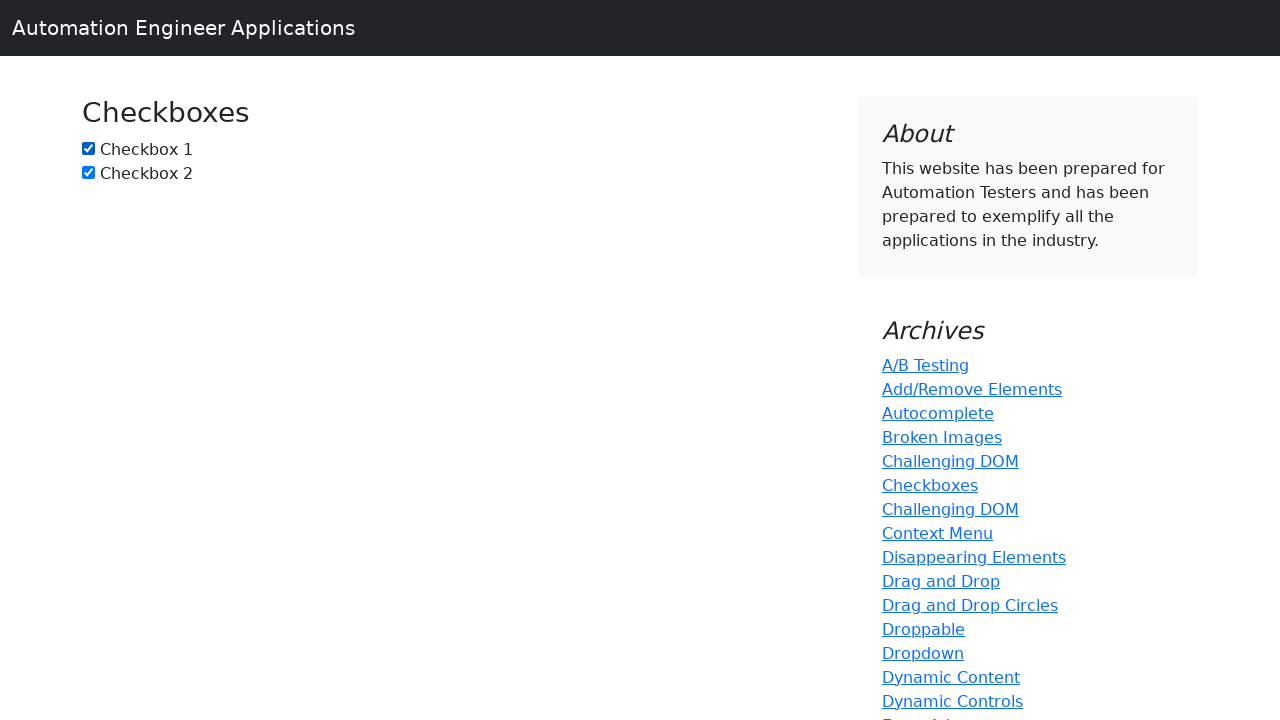

Verified that checkbox1 is checked
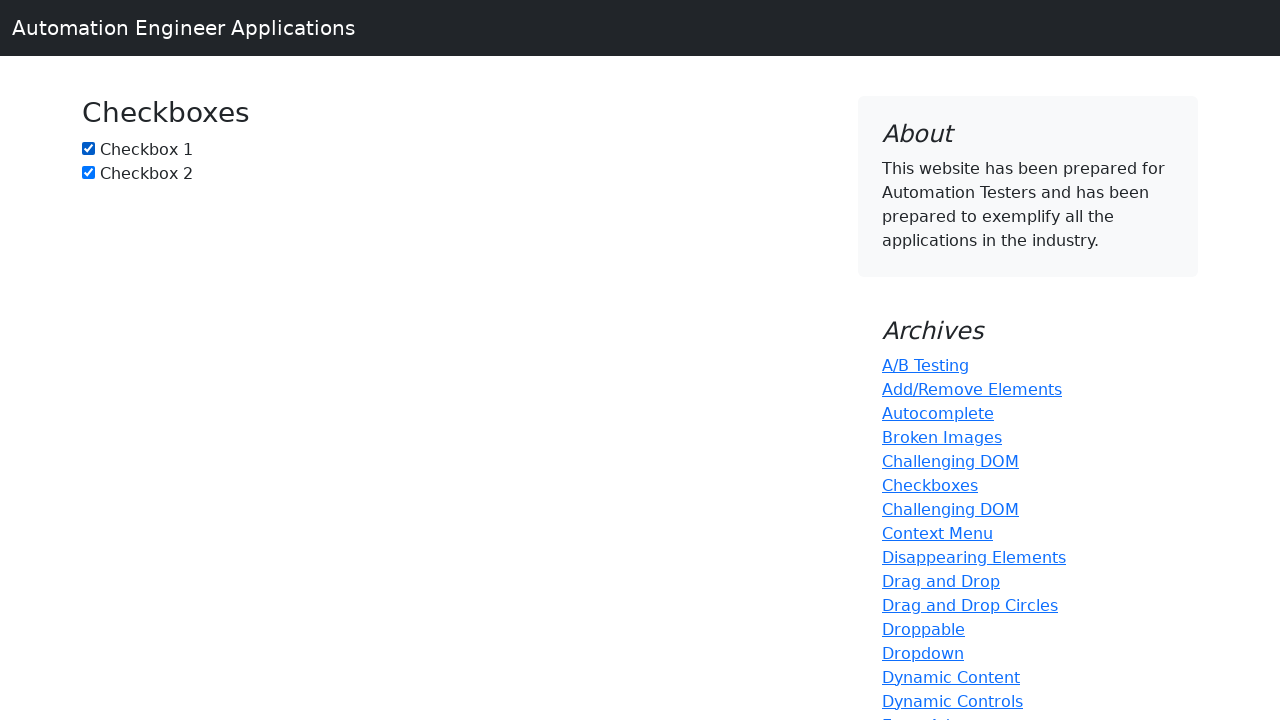

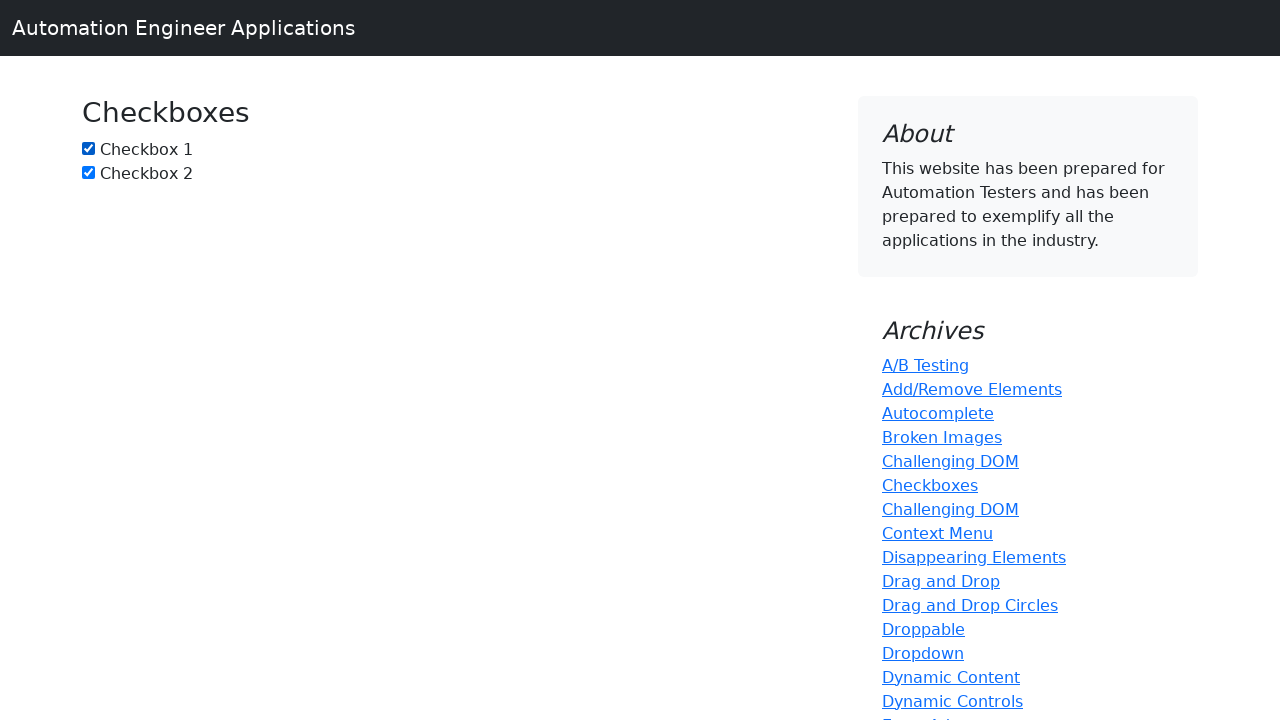